Solves a math captcha by calculating a formula based on a displayed value, then fills the answer and submits the form with checkbox and radio button selections

Starting URL: http://suninjuly.github.io/math.html

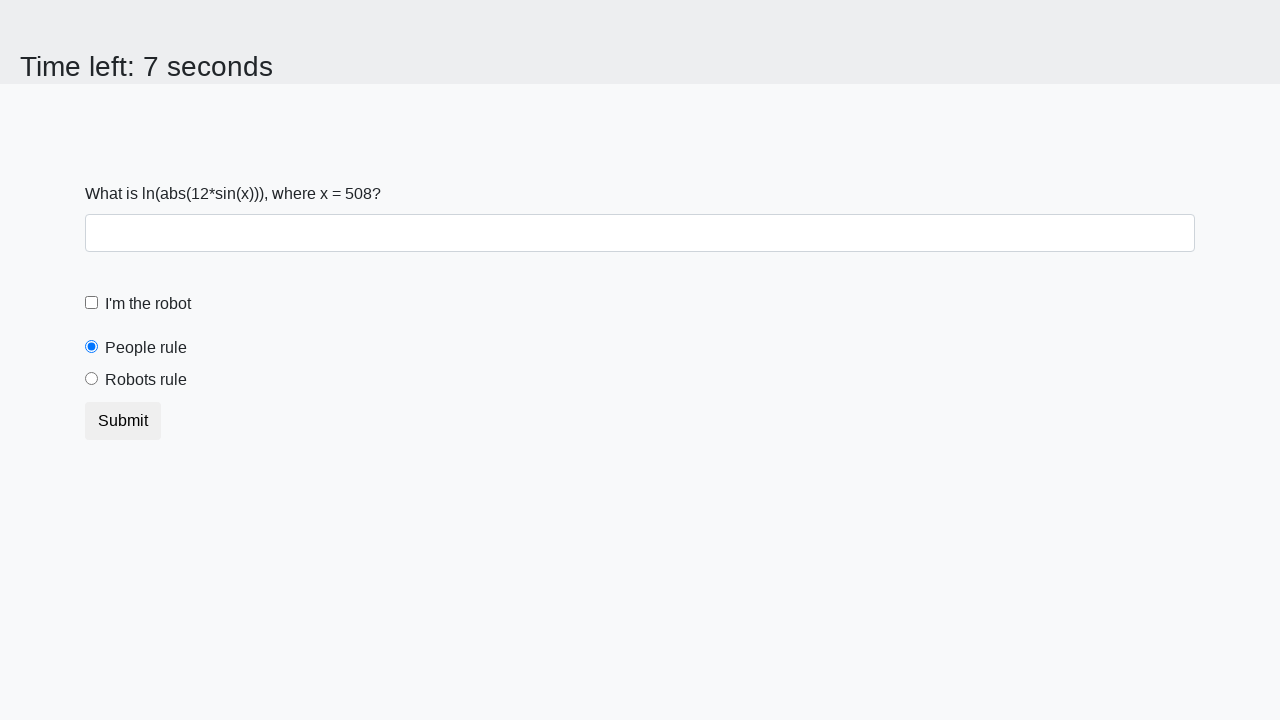

Retrieved the displayed value from span#input_value
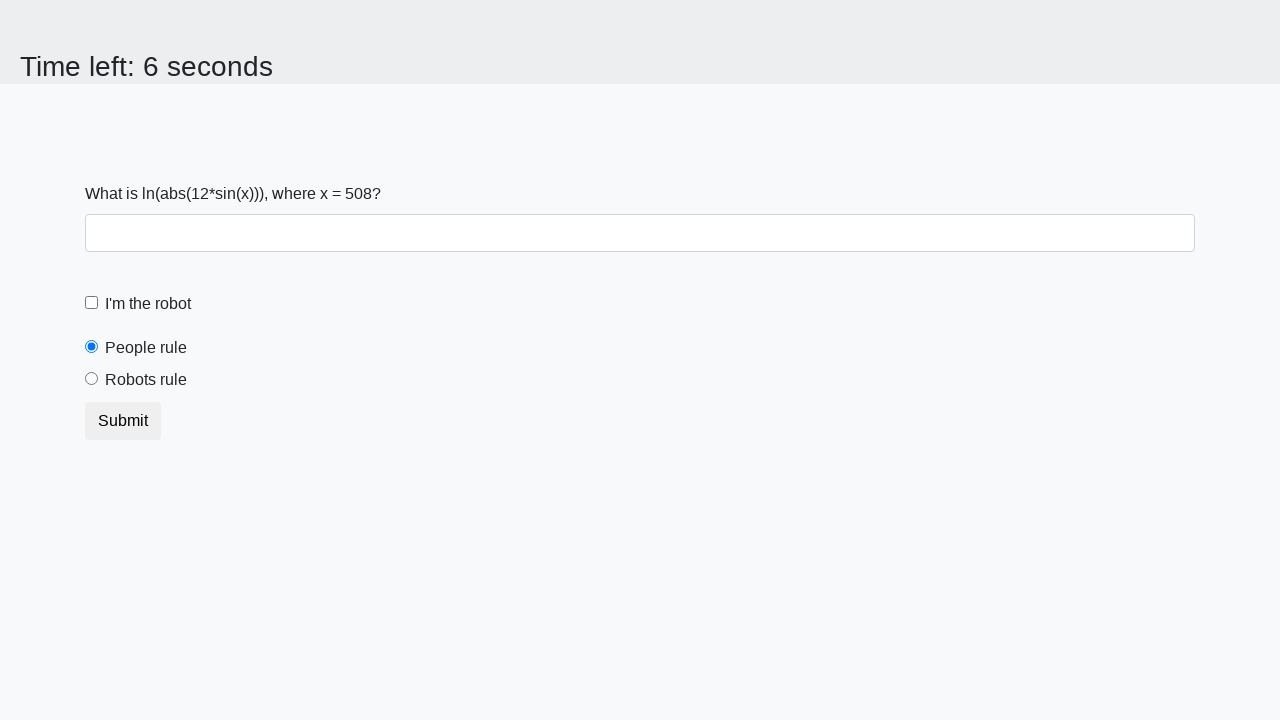

Calculated the math captcha result using formula: log(abs(12*sin(x)))
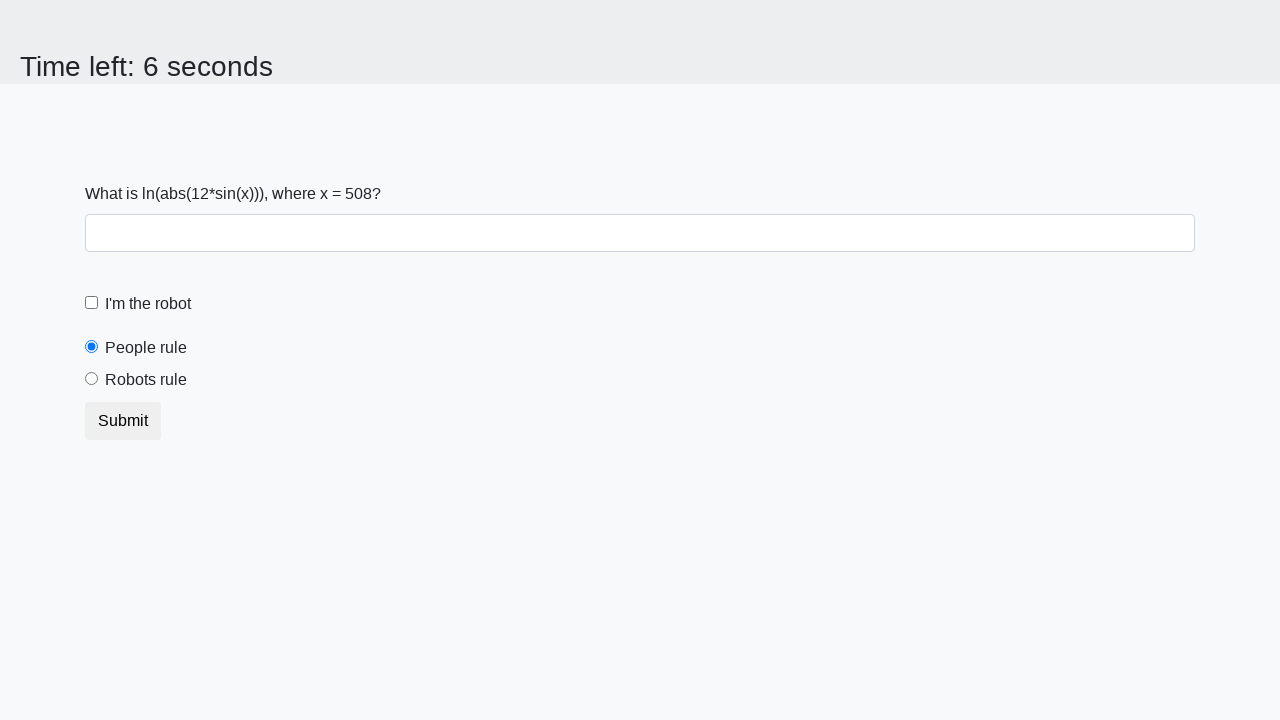

Filled the answer field with calculated result on input#answer
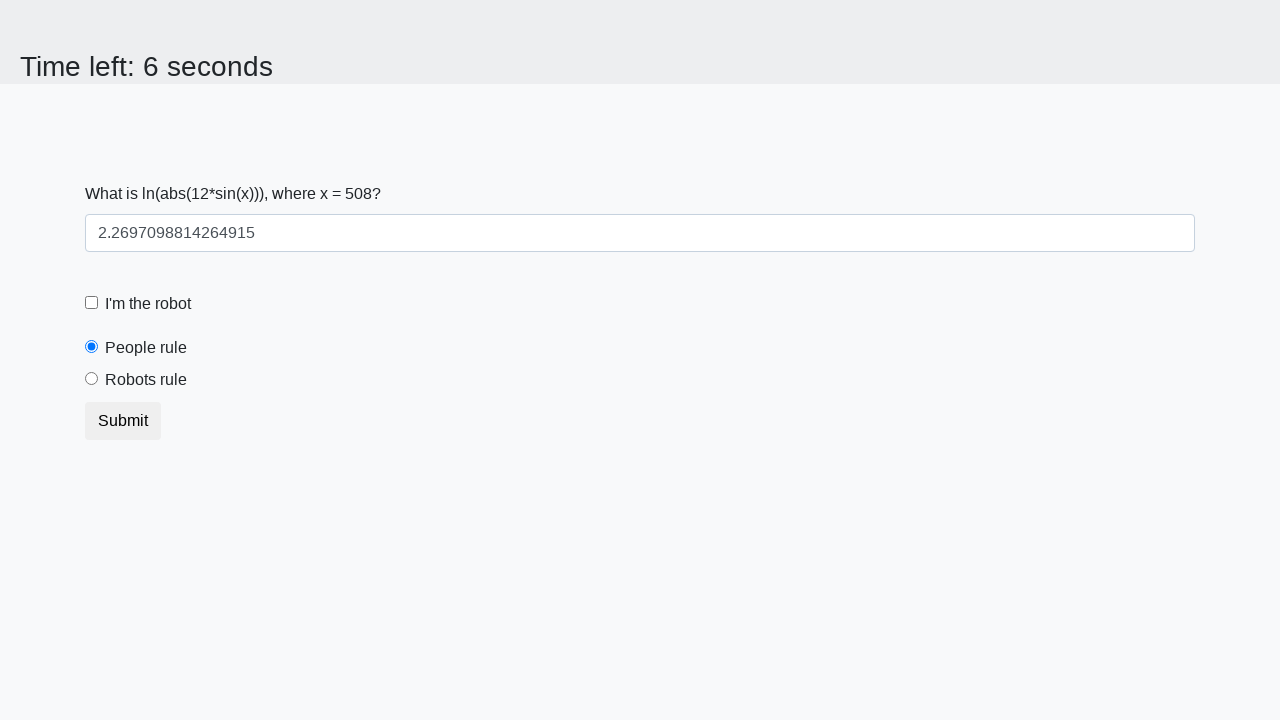

Checked the robot checkbox at (92, 303) on input#robotCheckbox
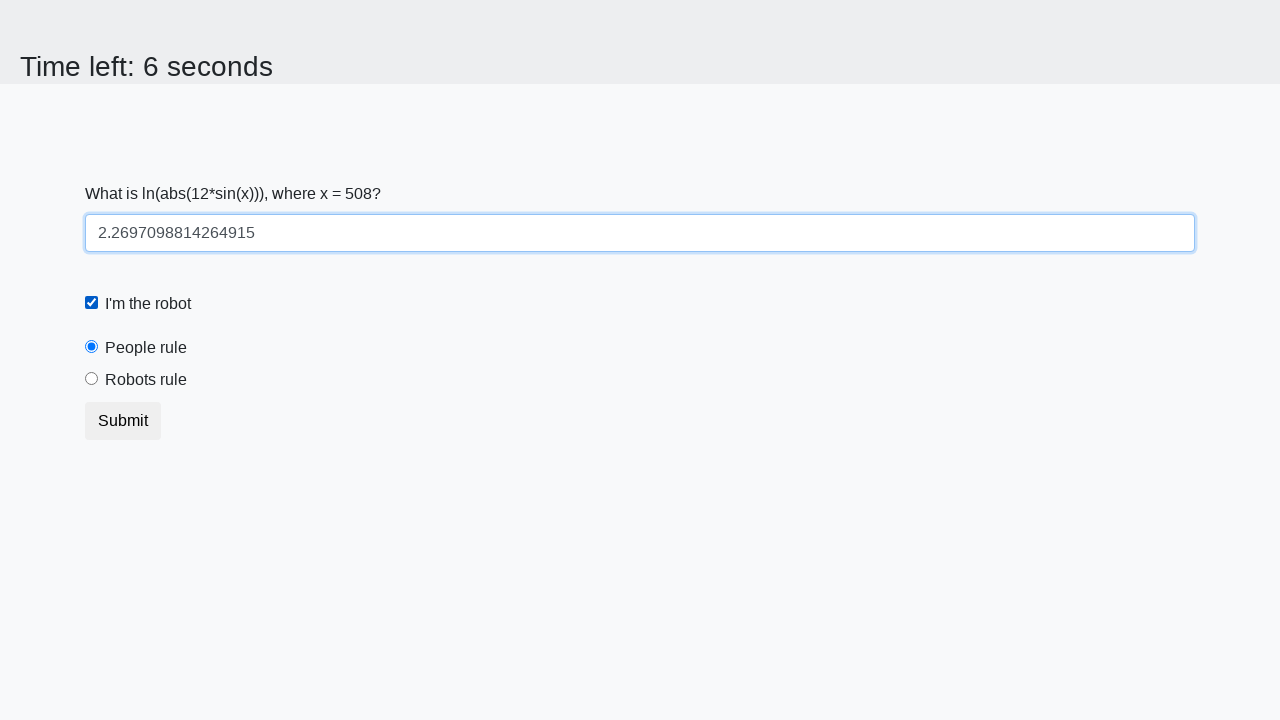

Selected the 'robots rule' radio button at (146, 380) on [for="robotsRule"]
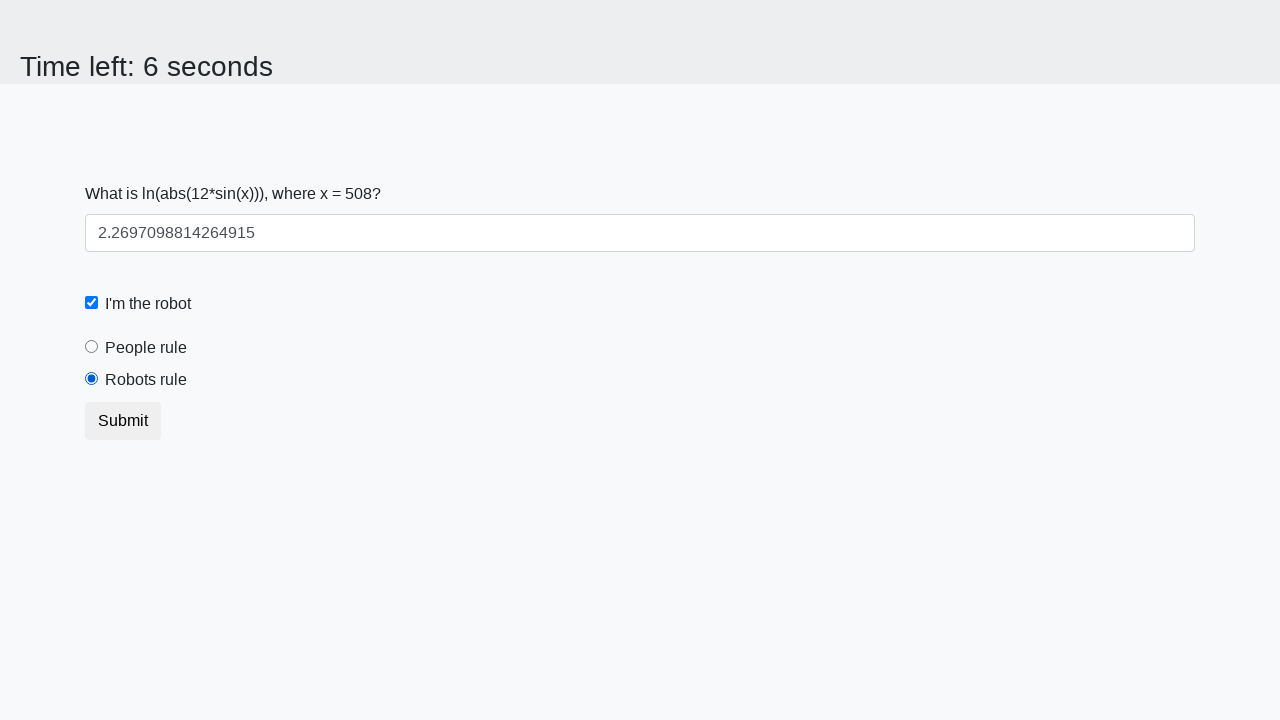

Clicked the submit button to submit the form at (123, 421) on button.btn.btn-default[type="submit"]
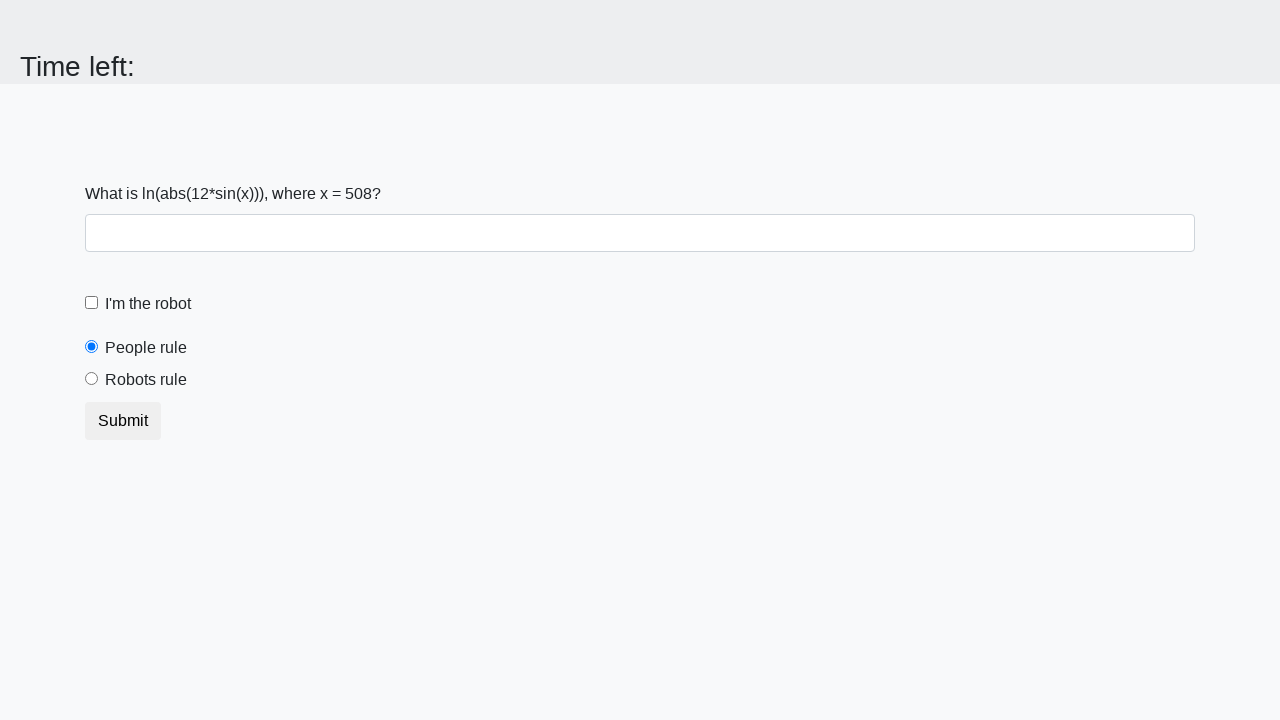

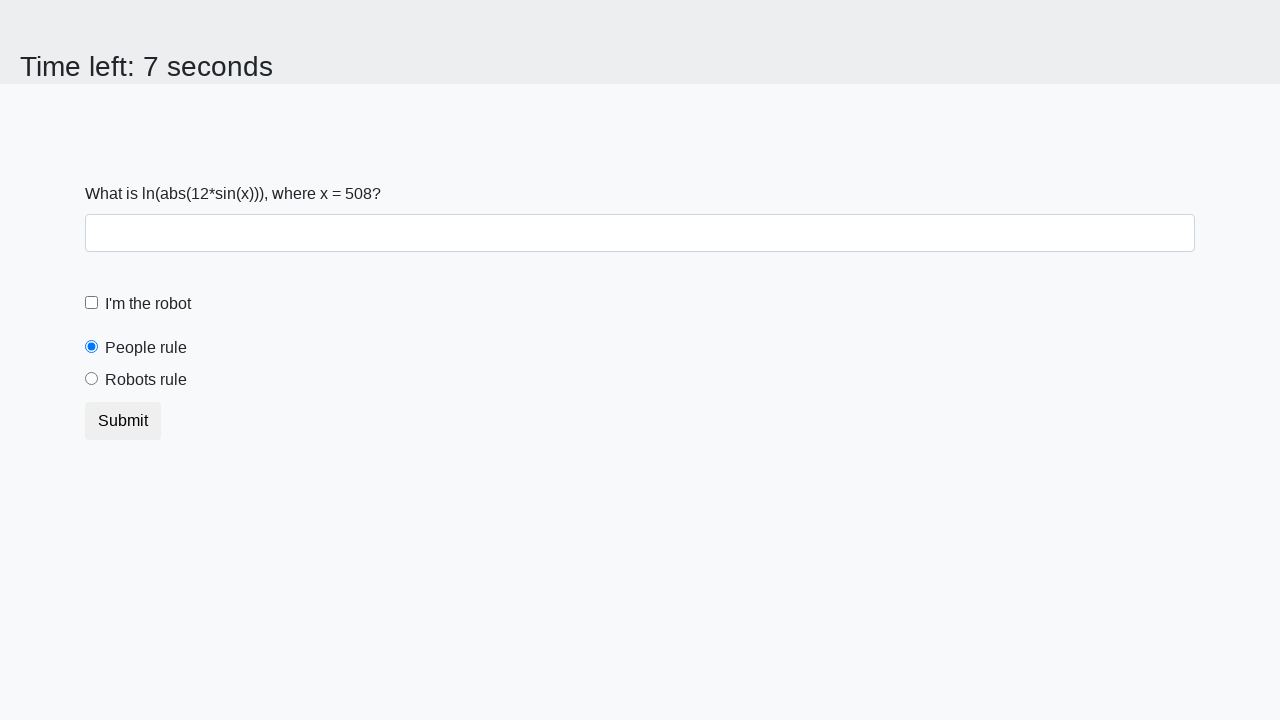